Tests basic browser commands by navigating to a website and verifying the page URL and title are accessible.

Starting URL: https://onlinetestinghelp.com/

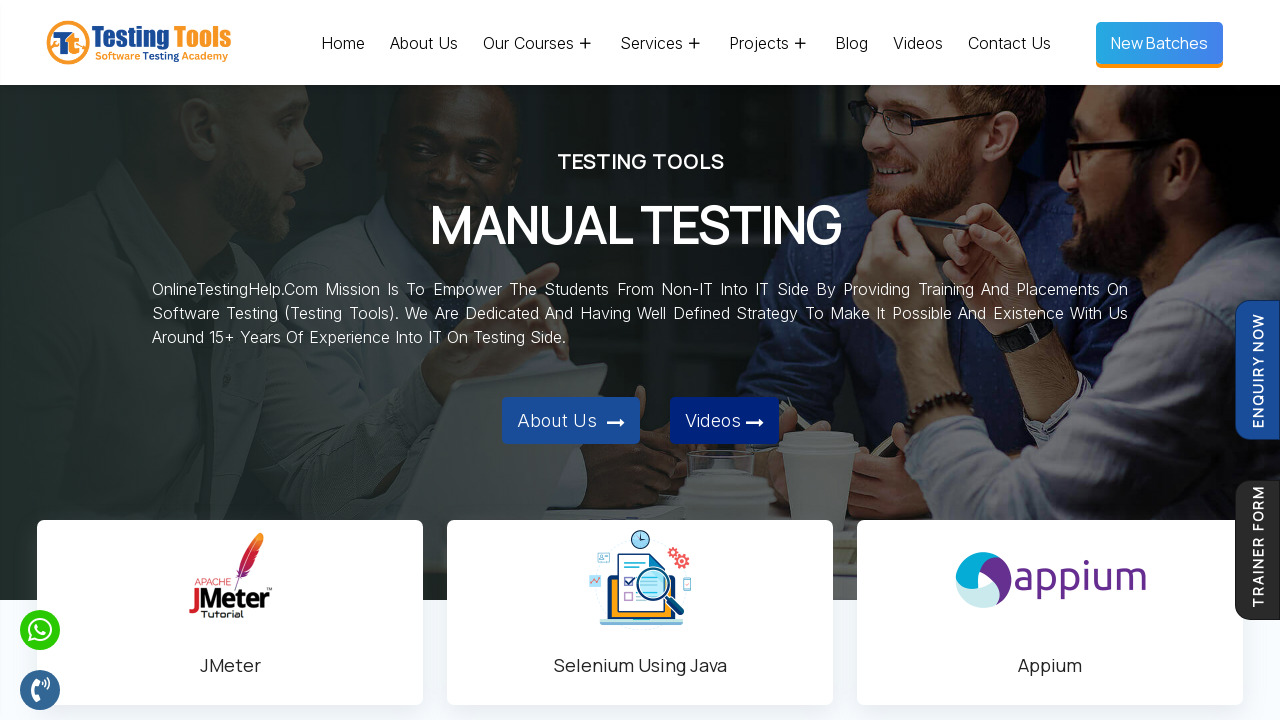

Waited for page to load with domcontentloaded state
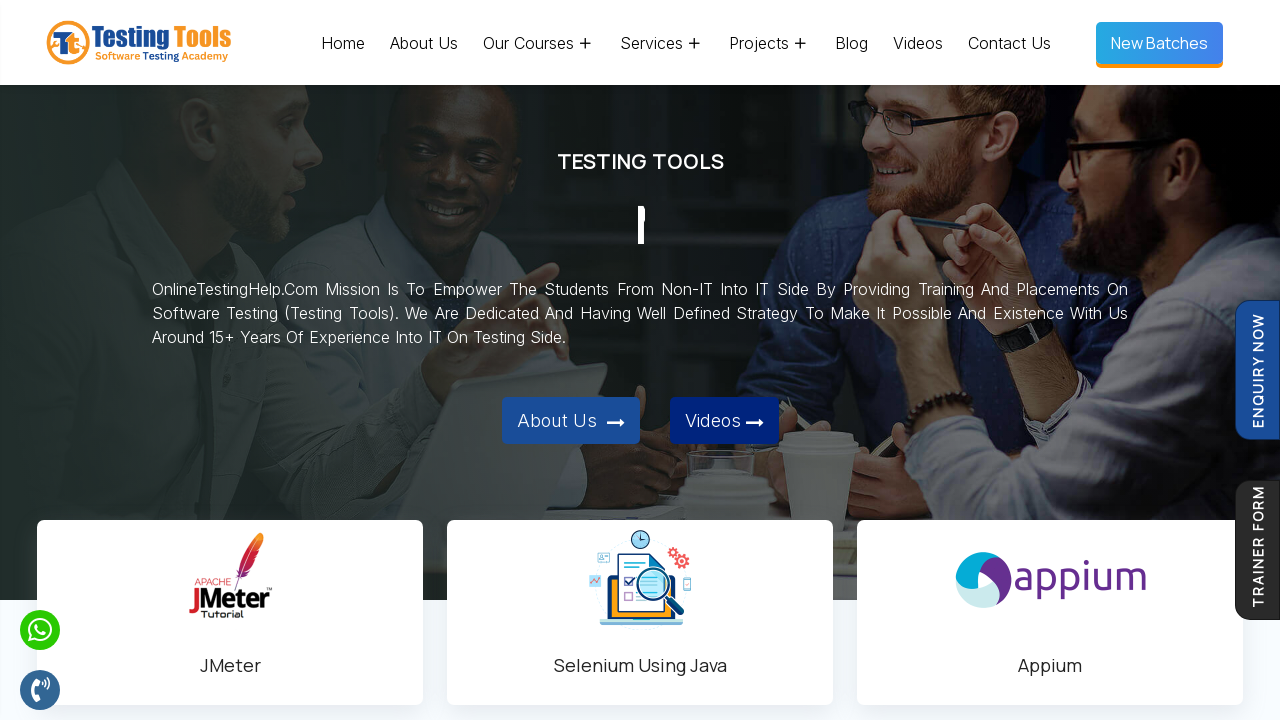

Retrieved current page URL
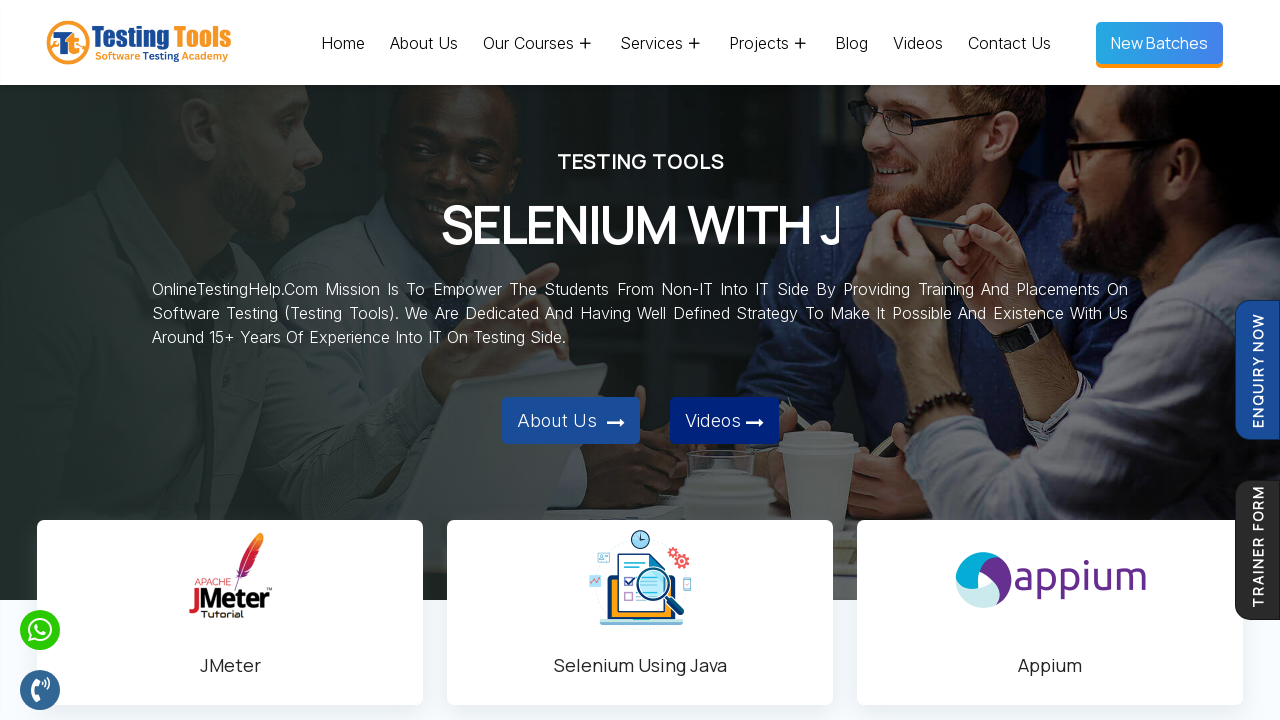

Retrieved page title
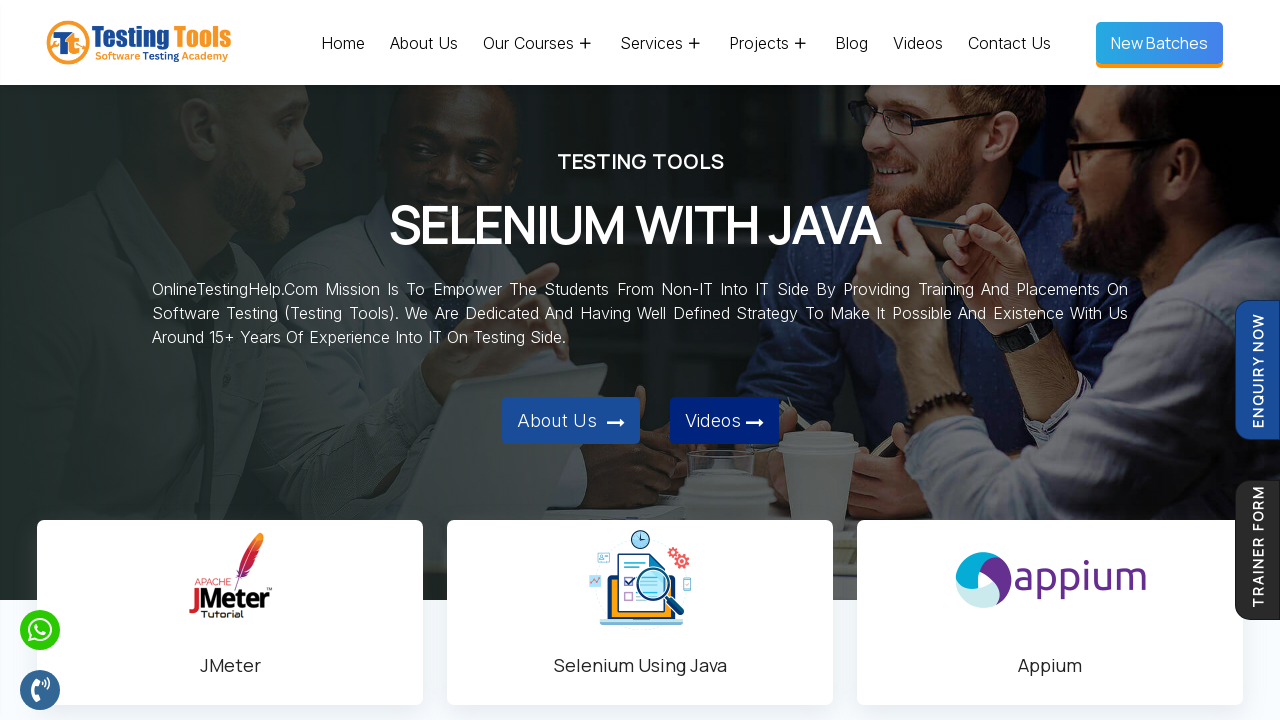

Verified that current URL contains 'onlinetestinghelp.com'
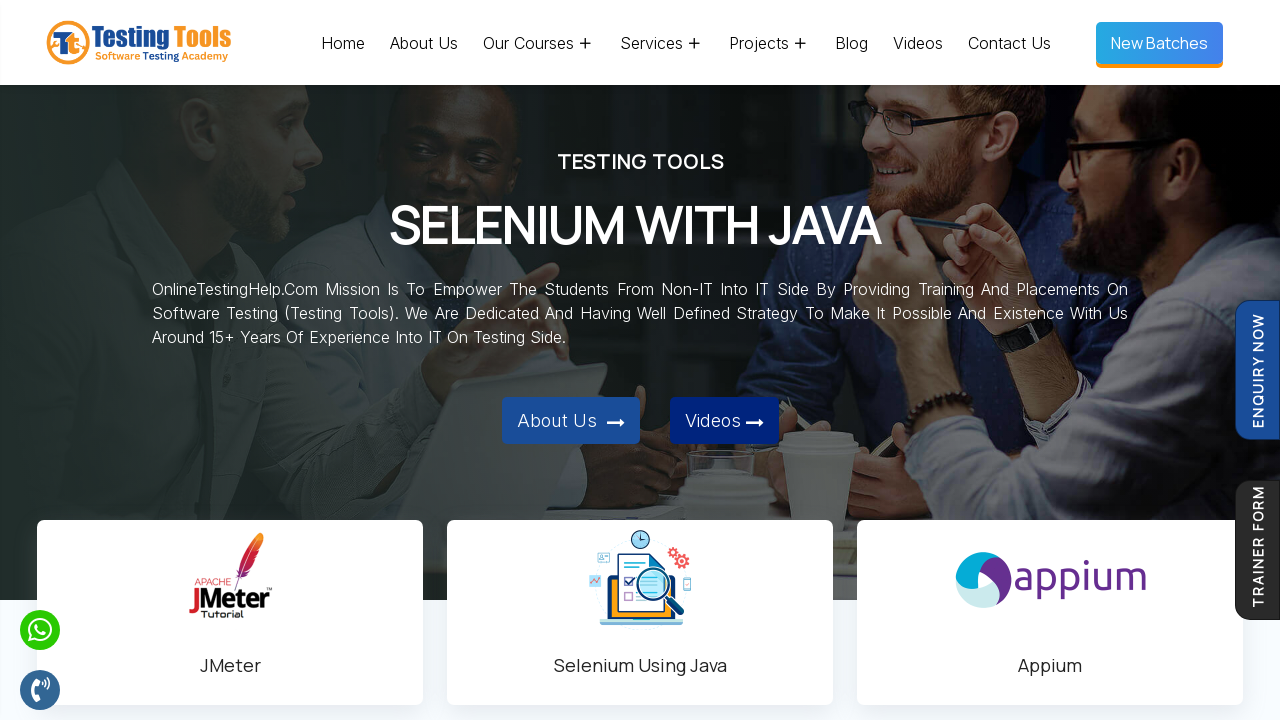

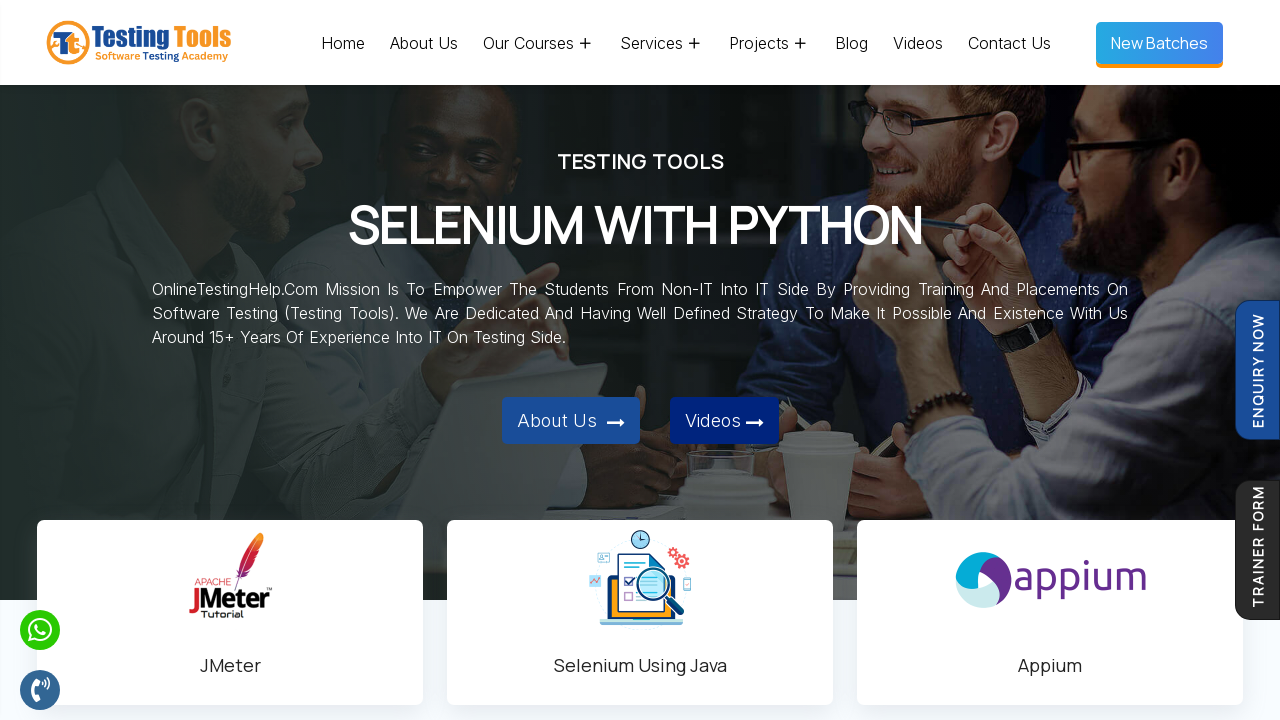